Tests first name input field by entering a name and verifying the value

Starting URL: https://demoqa.com/automation-practice-form

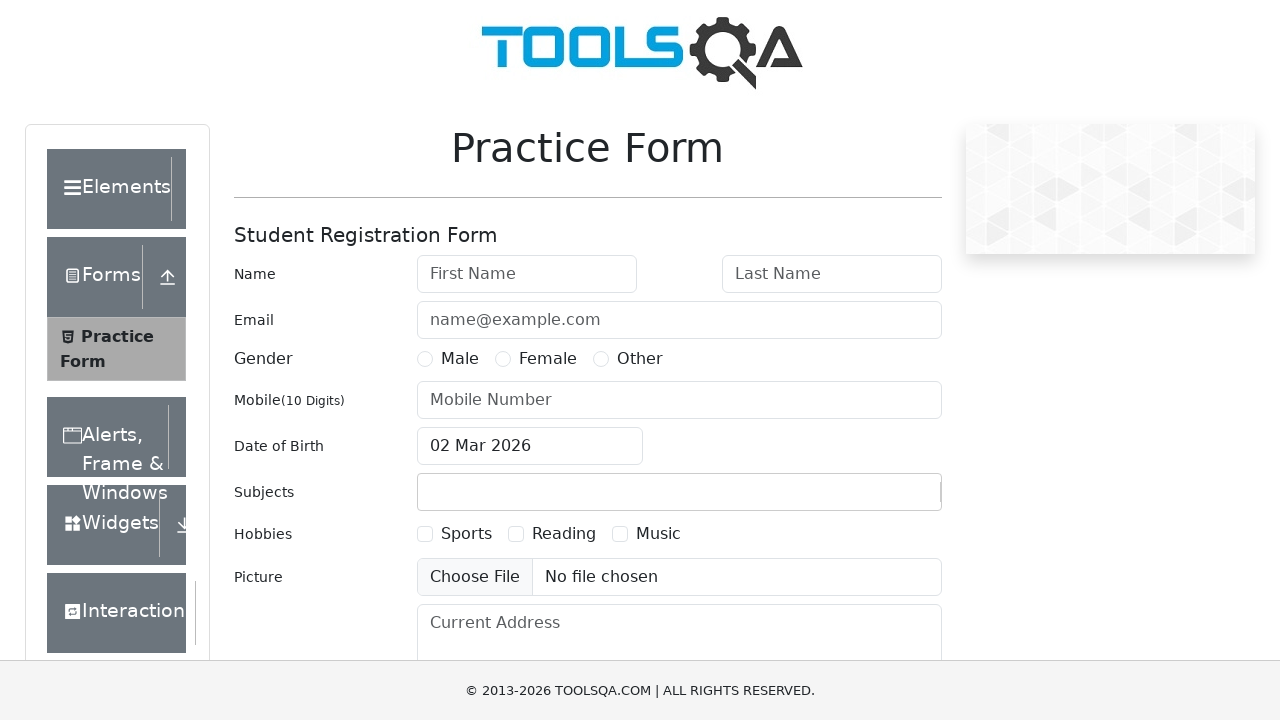

Clicked on first name input field at (527, 274) on #firstName
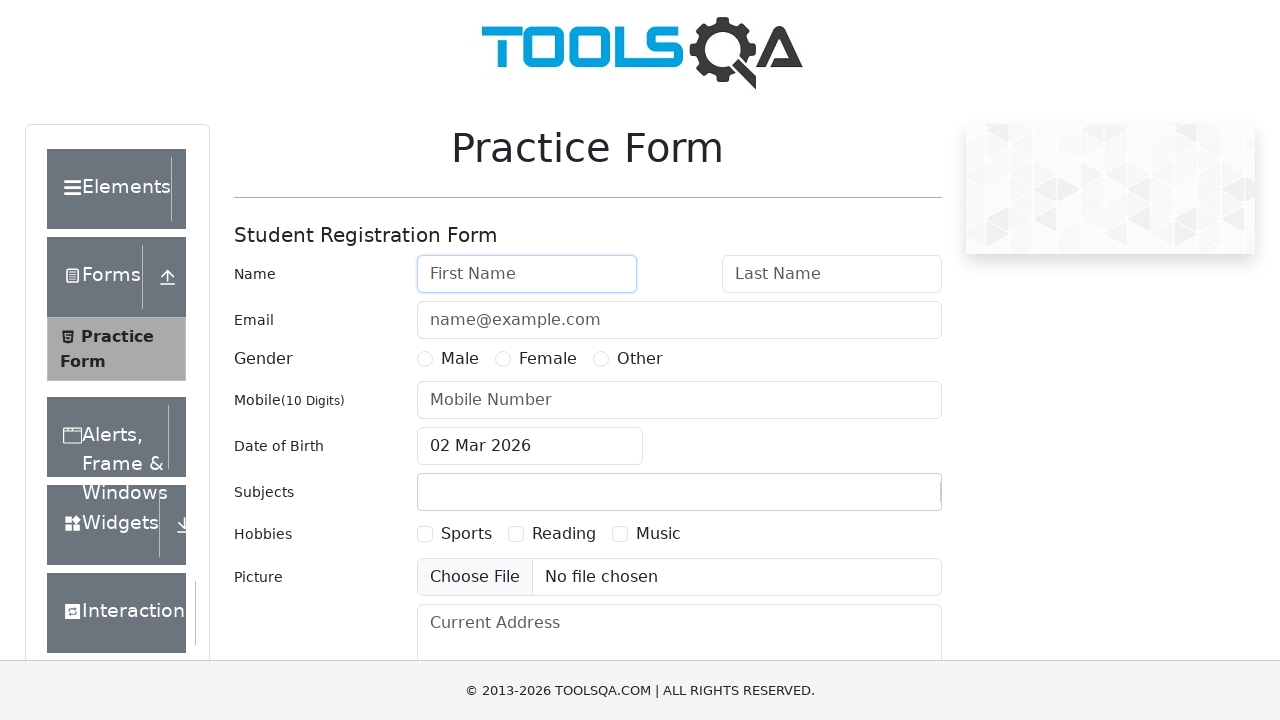

Cleared first name input field on #firstName
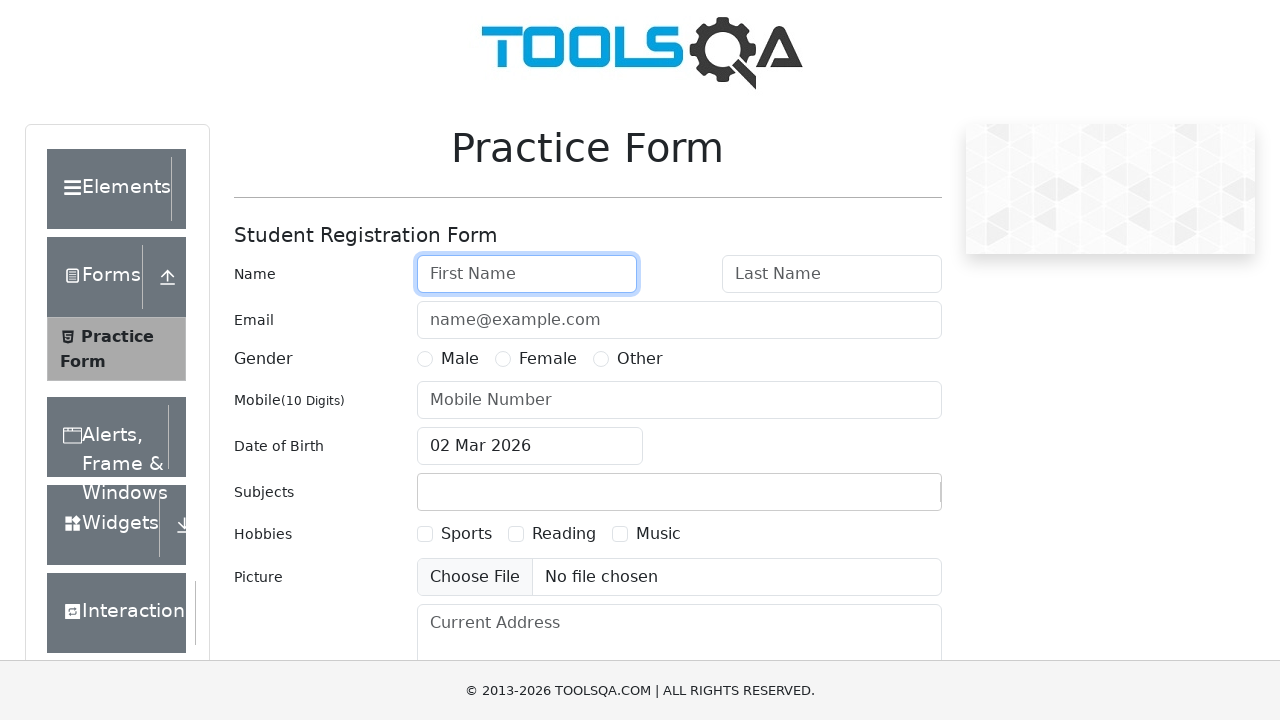

Filled first name input field with 'Hari' on #firstName
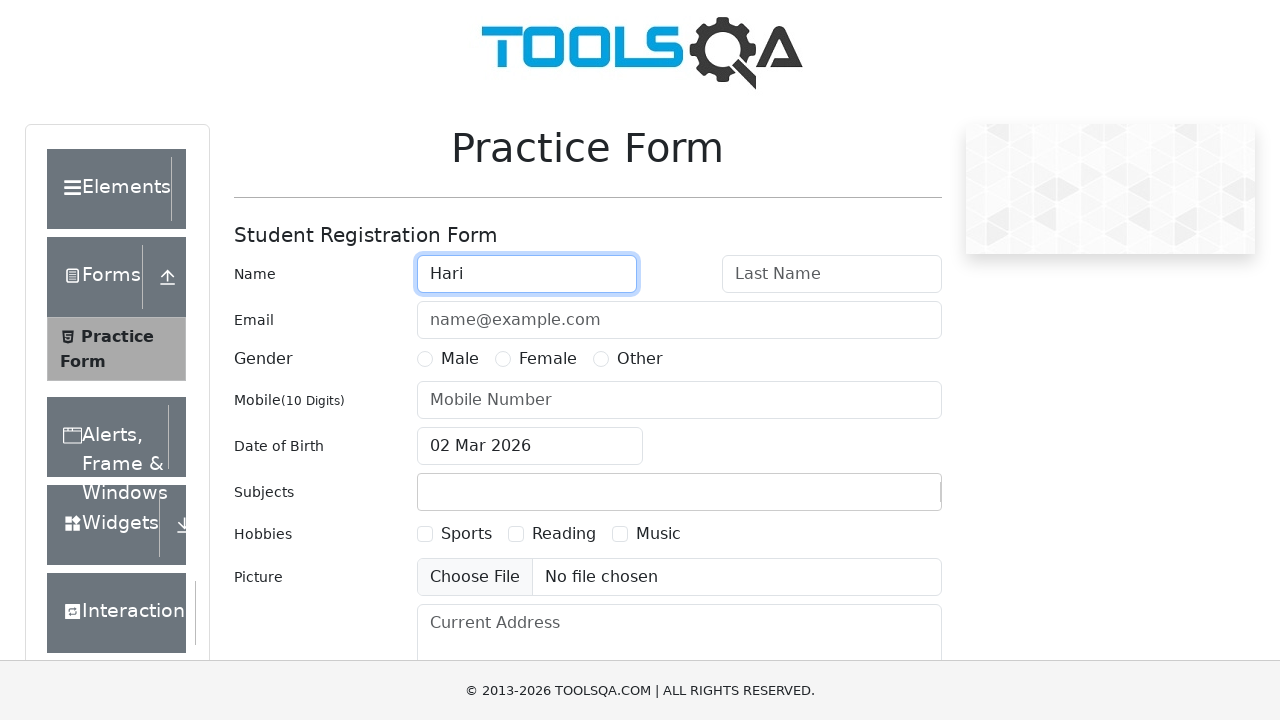

Verified first name input value equals 'Hari'
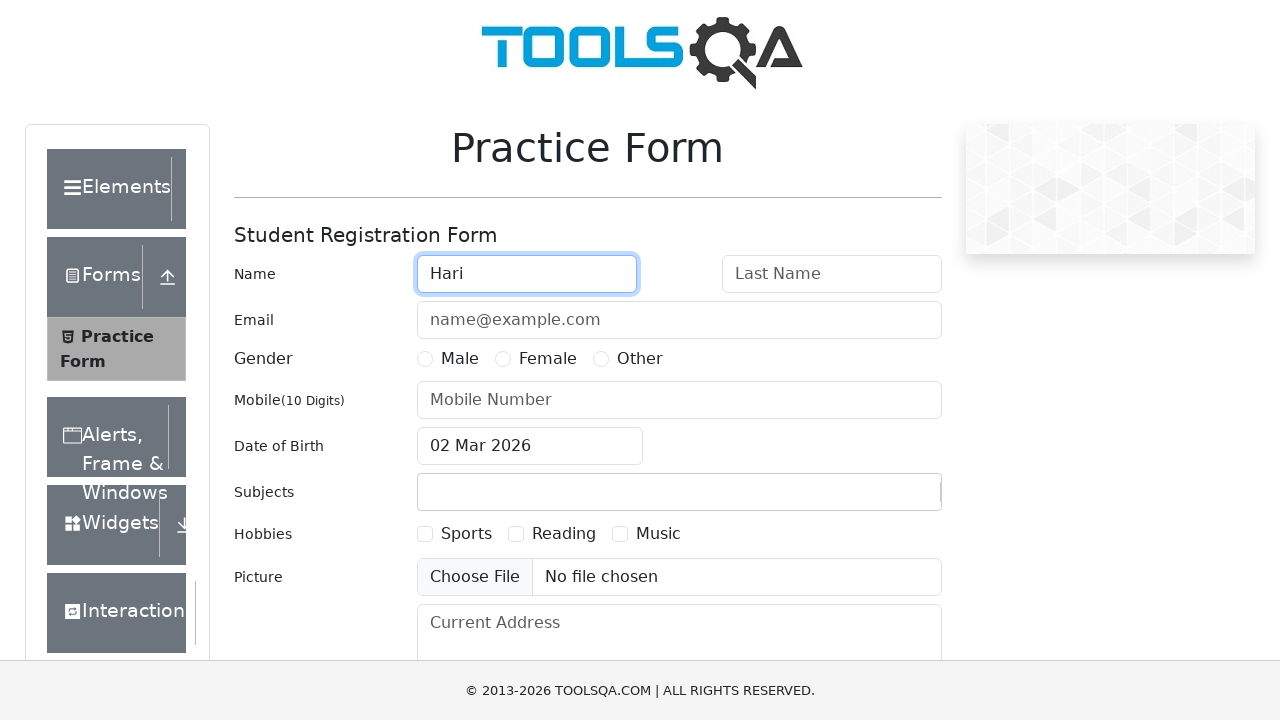

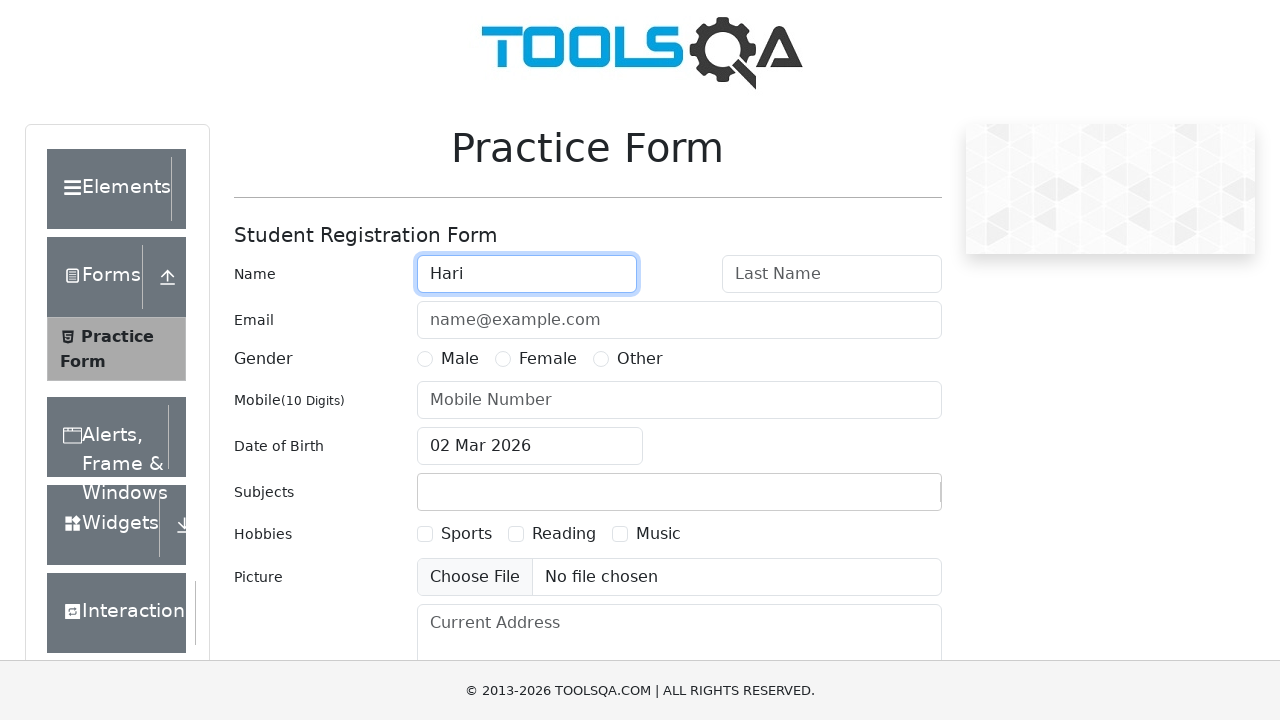